Navigates to an inputs page and clicks the Home link to verify navigation works correctly

Starting URL: https://practice.cydeo.com/inputs

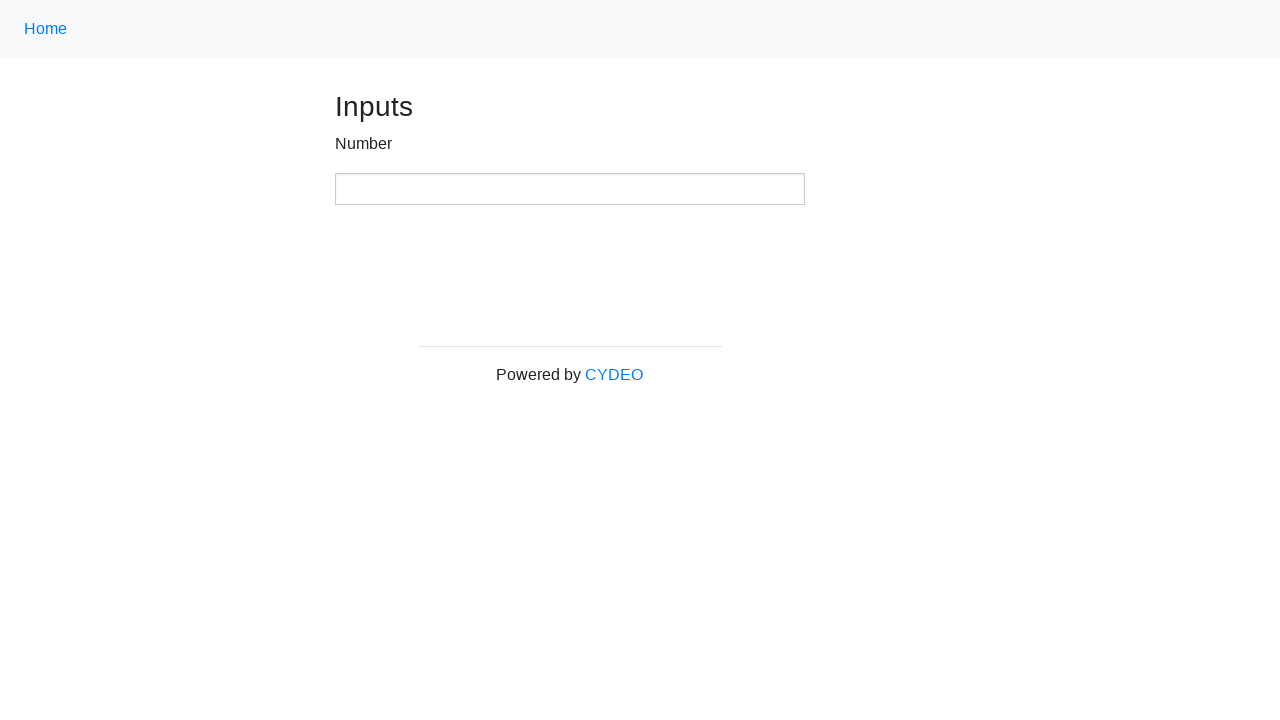

Clicked Home link using XPath selector at (46, 29) on xpath=//a[@class='nav-link']
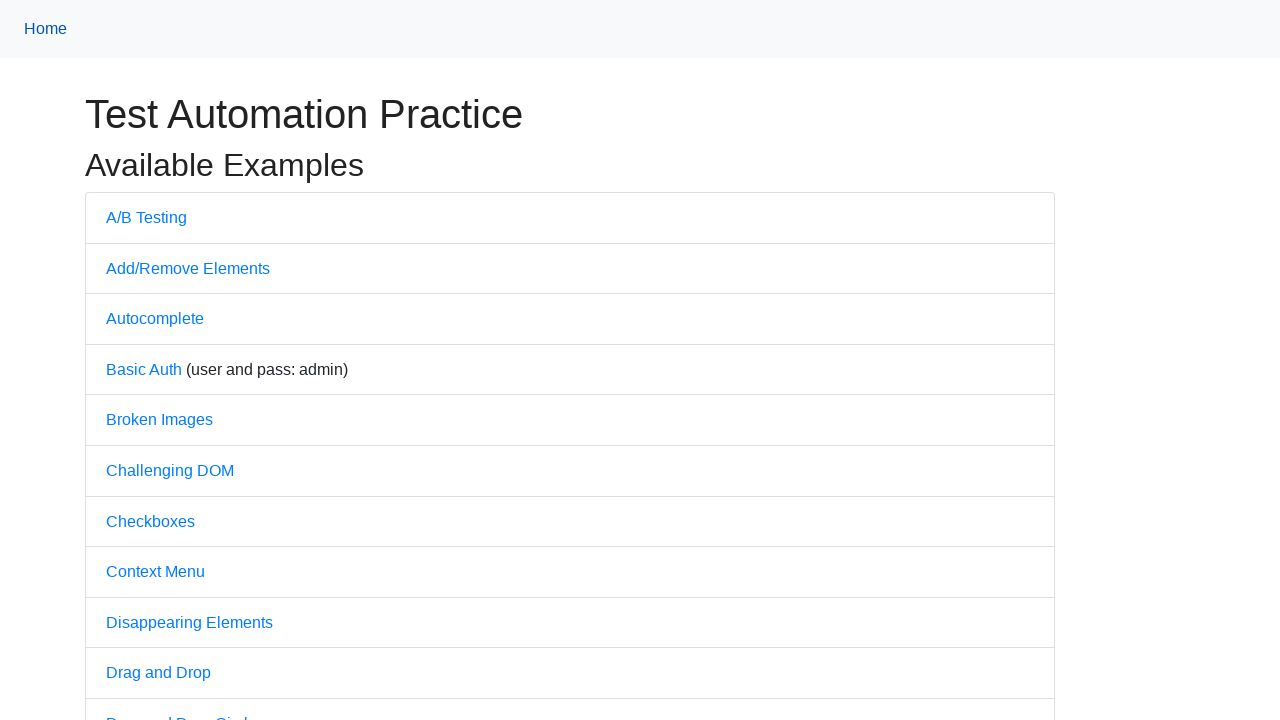

Verified page title is 'Practice'
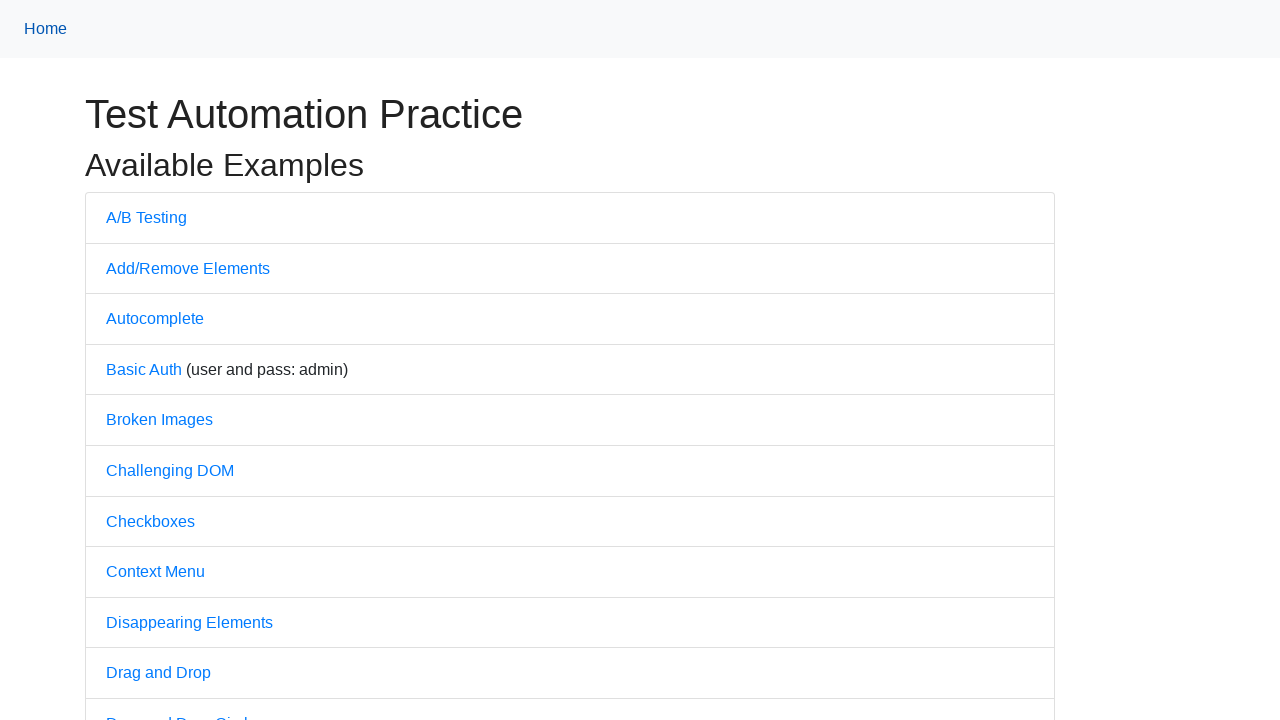

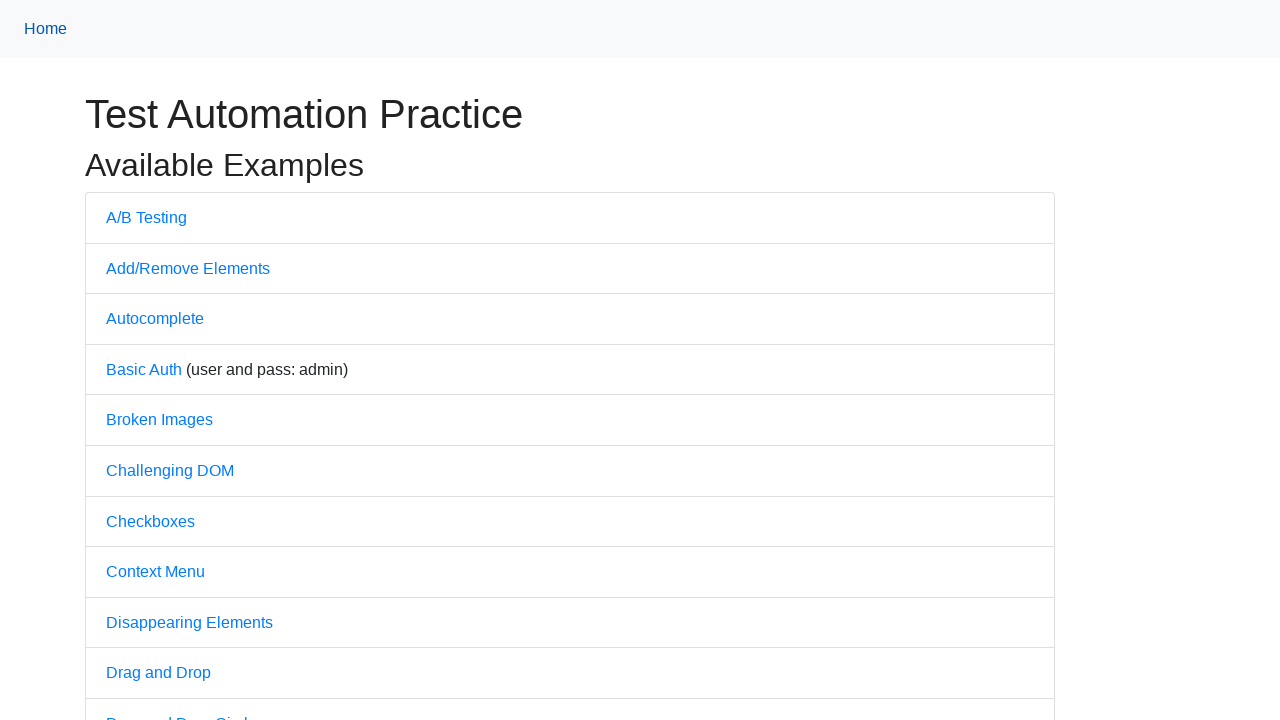